Types text into an autosuggest field on a dropdown practice page

Starting URL: https://rahulshettyacademy.com/dropdownsPractise/

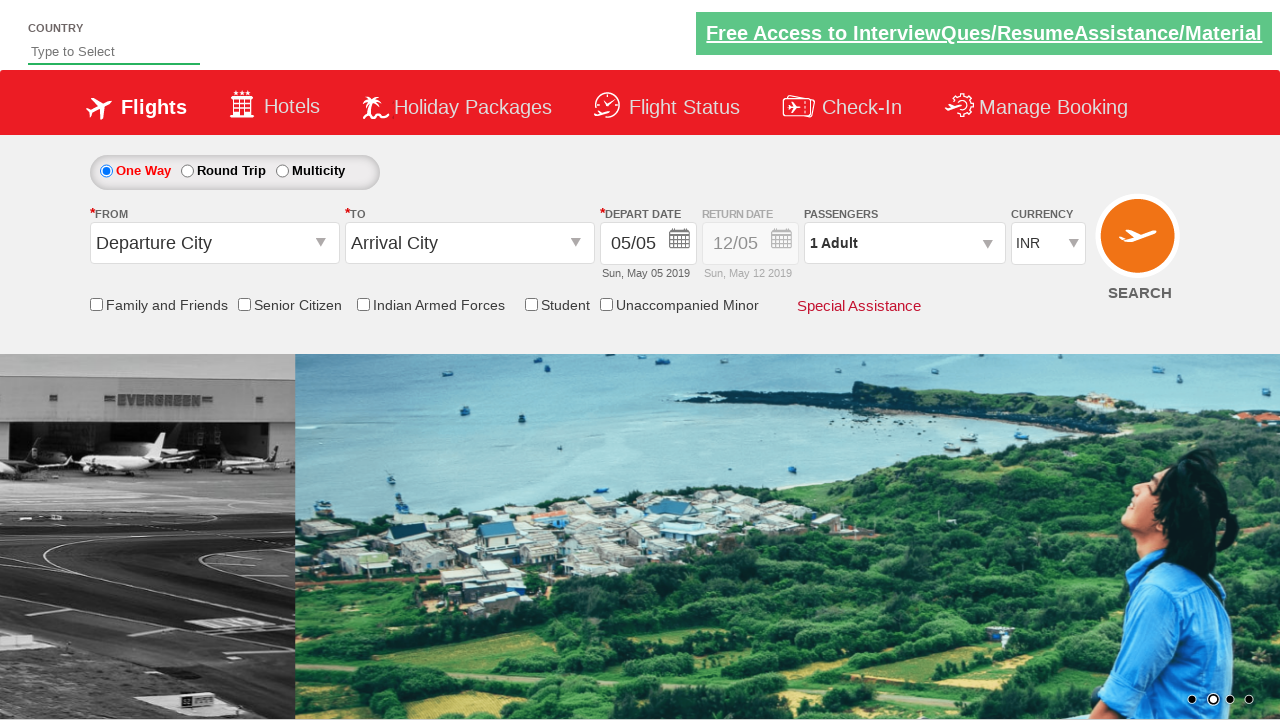

Typed 'ind' into autosuggest field on #autosuggest
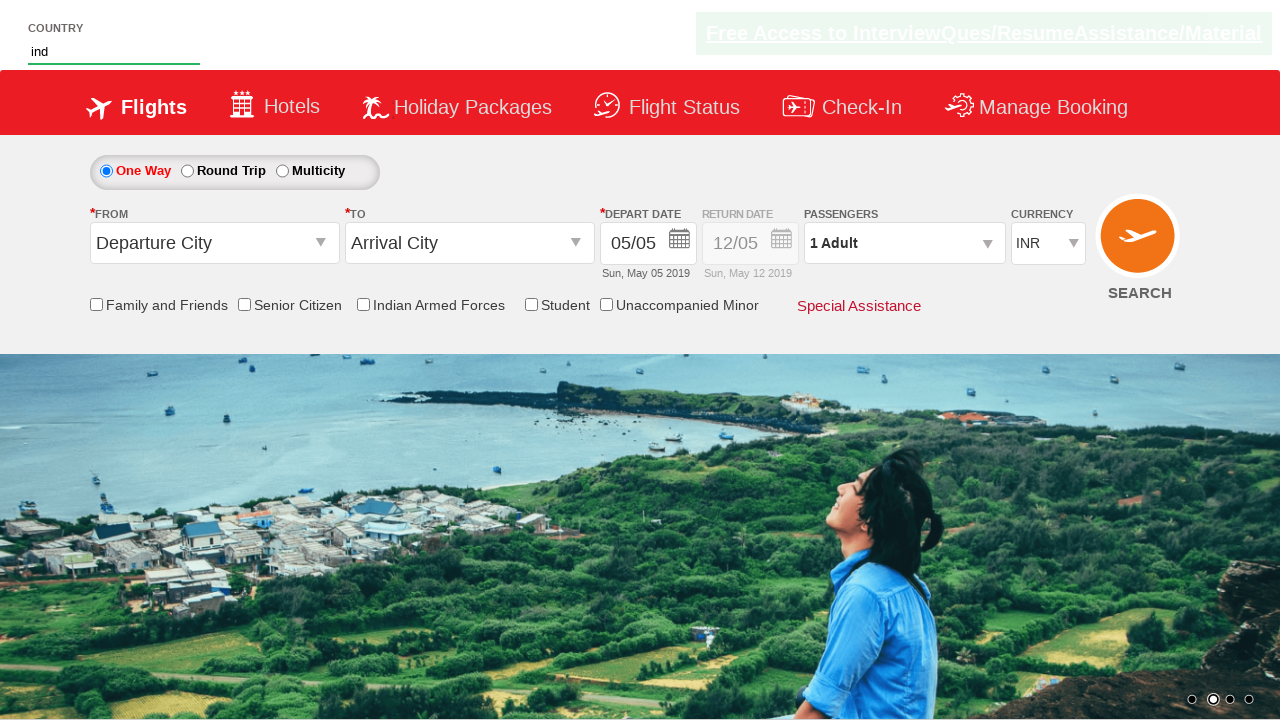

Waited 3000ms for suggestions to appear
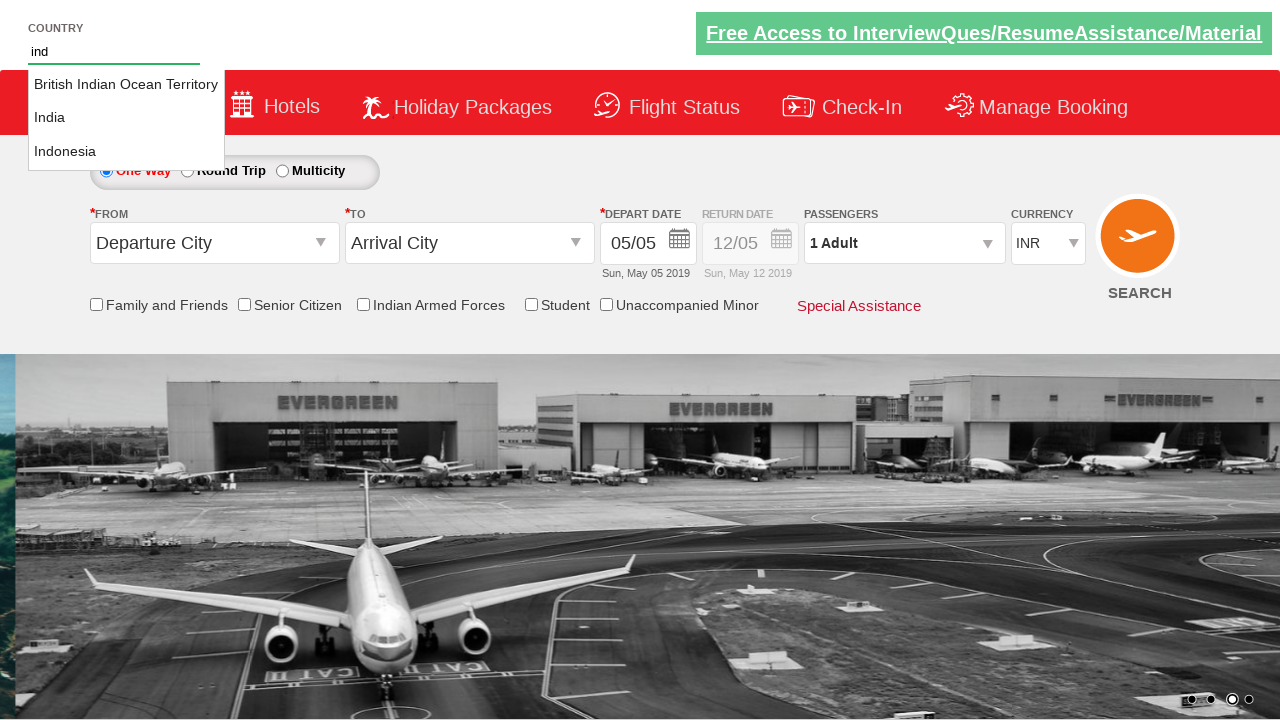

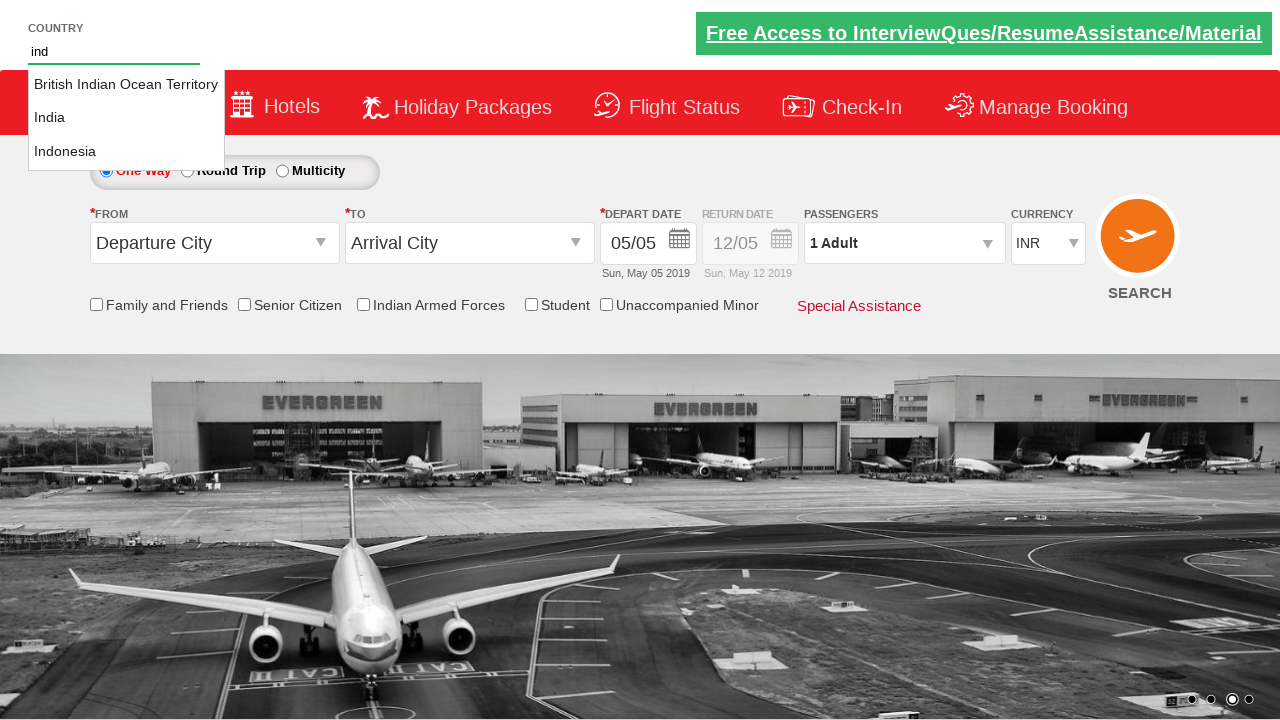